Tests that email field validates proper email format with domain extension

Starting URL: https://sharelane.com/cgi-bin/register.py

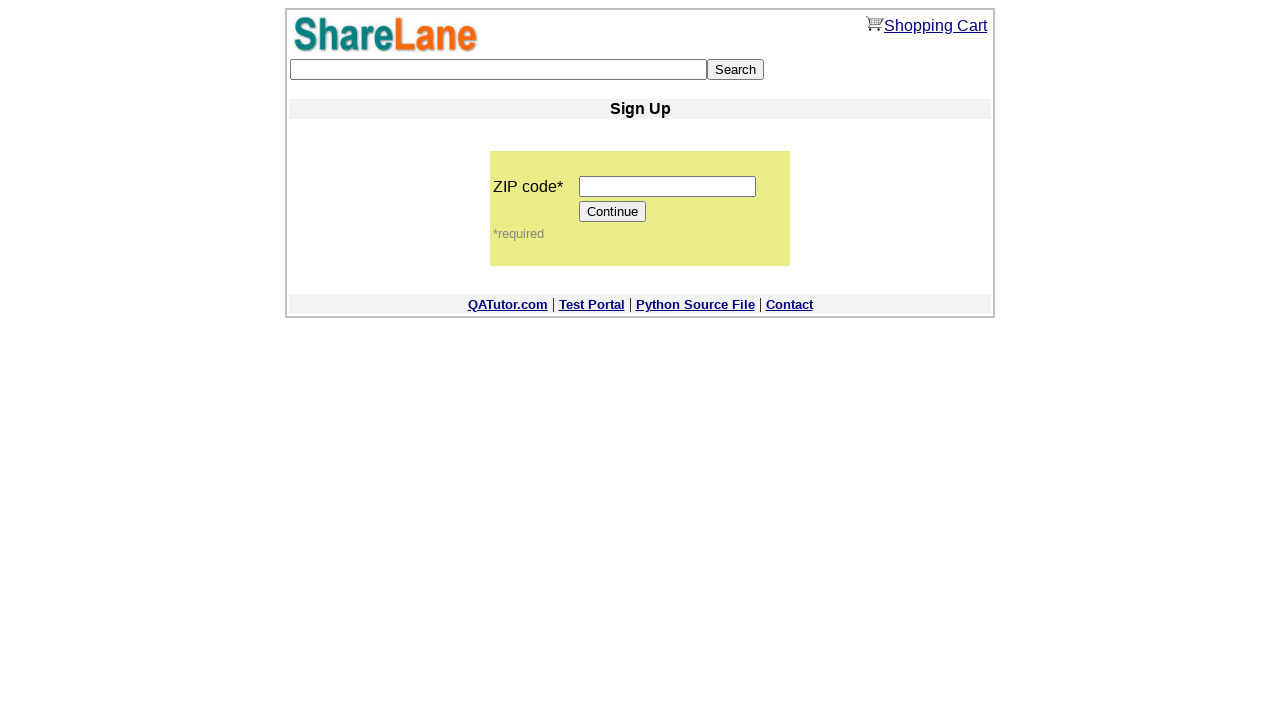

Filled zip code field with '12345' on input[name='zip_code']
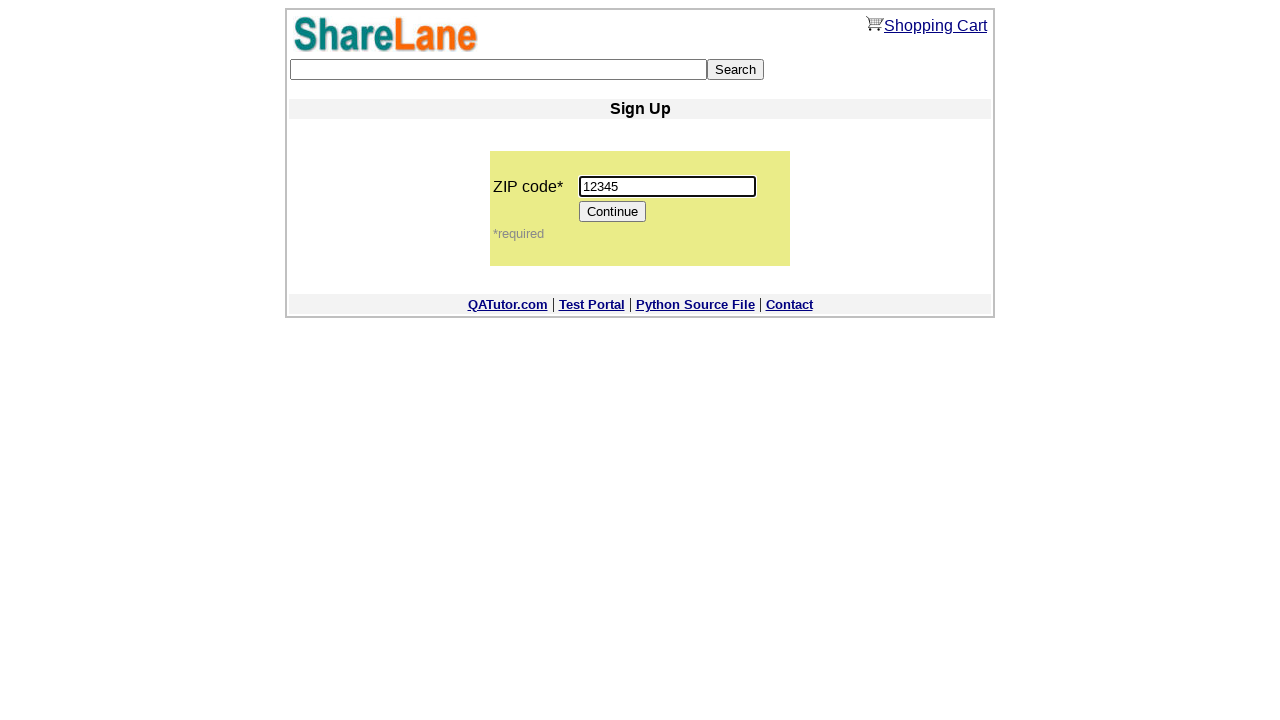

Clicked Continue button to proceed to registration form at (613, 212) on input[value='Continue']
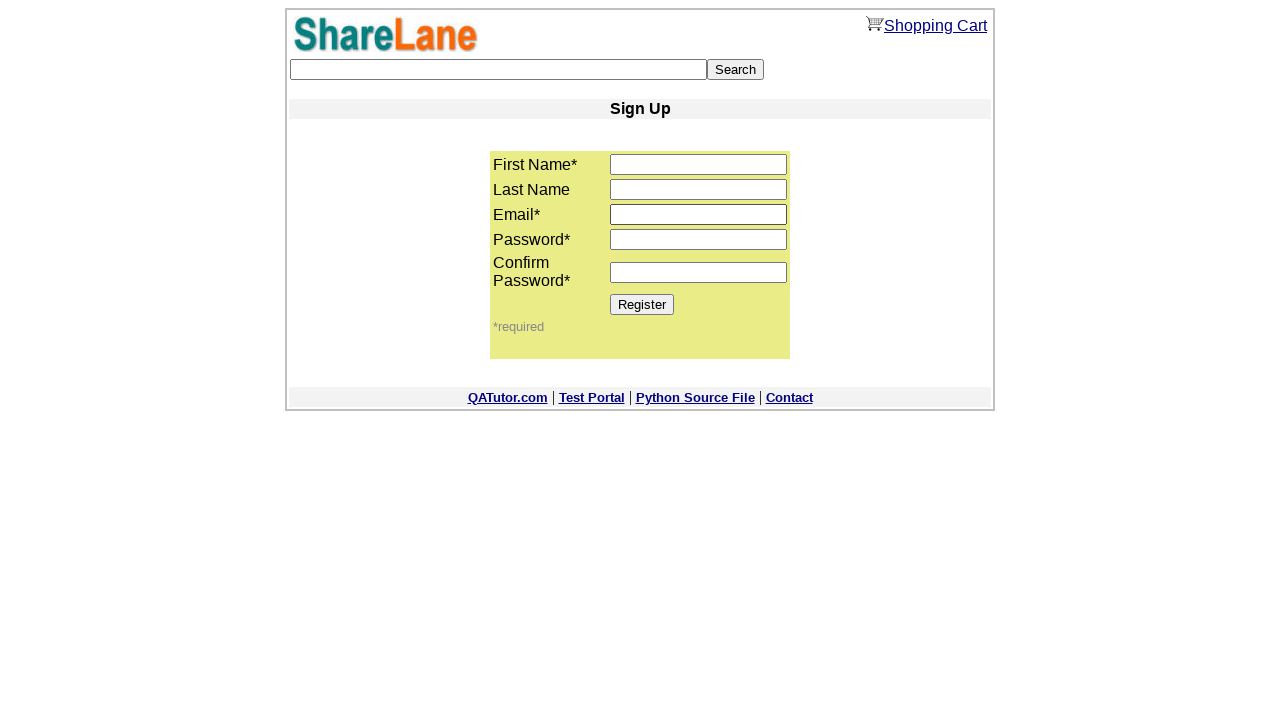

Filled first name field with 'vika' on input[name='first_name']
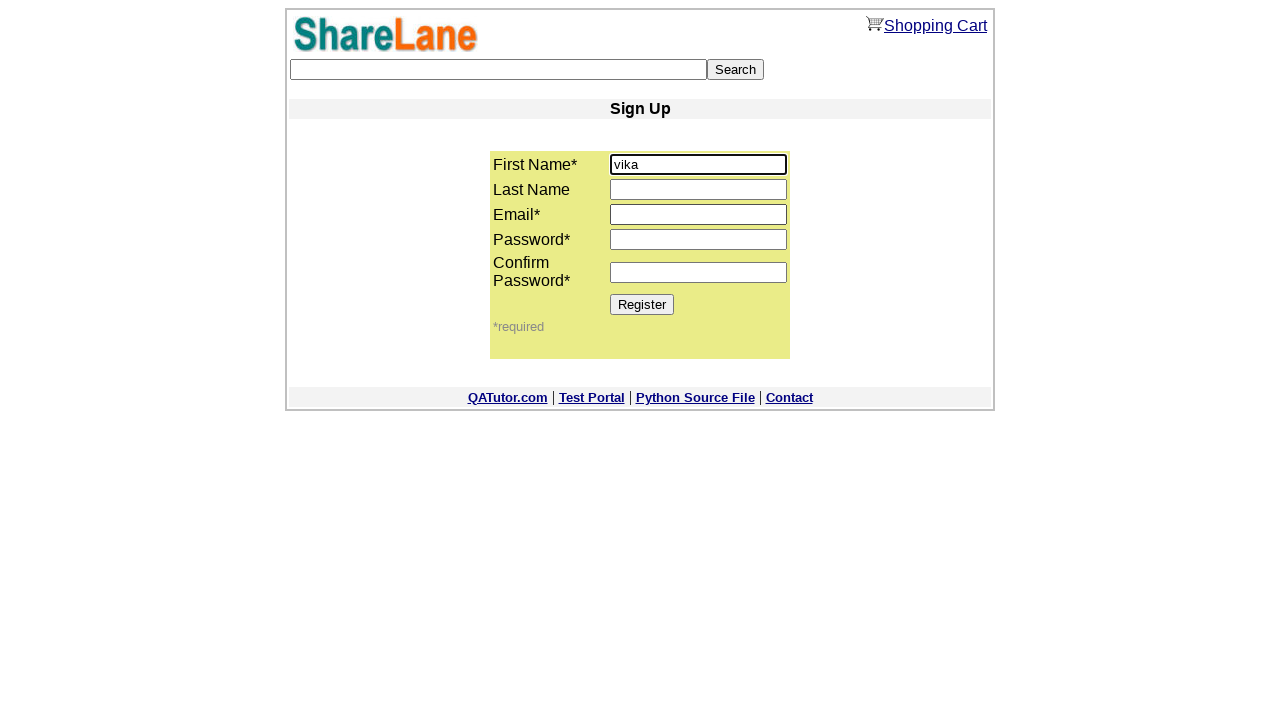

Filled email field with invalid format 'test@gmailcom' (missing domain extension dot) on input[name='email']
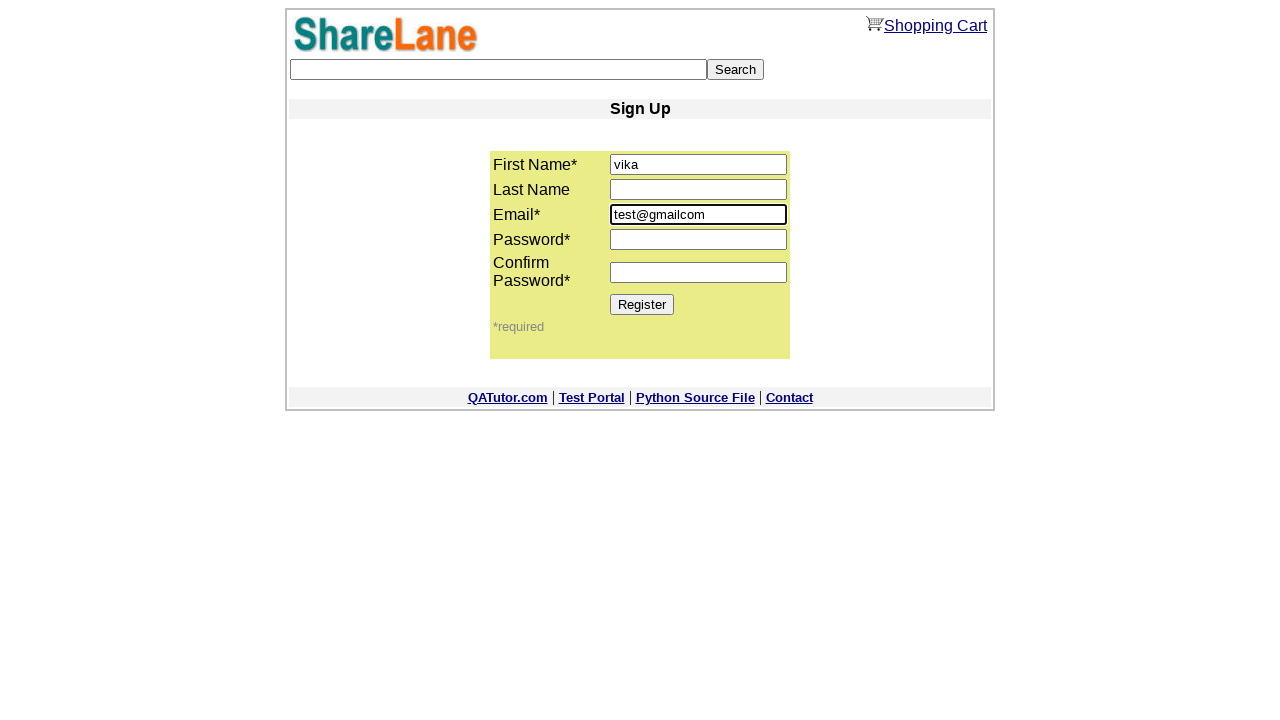

Filled password1 field with 'test' on input[name='password1']
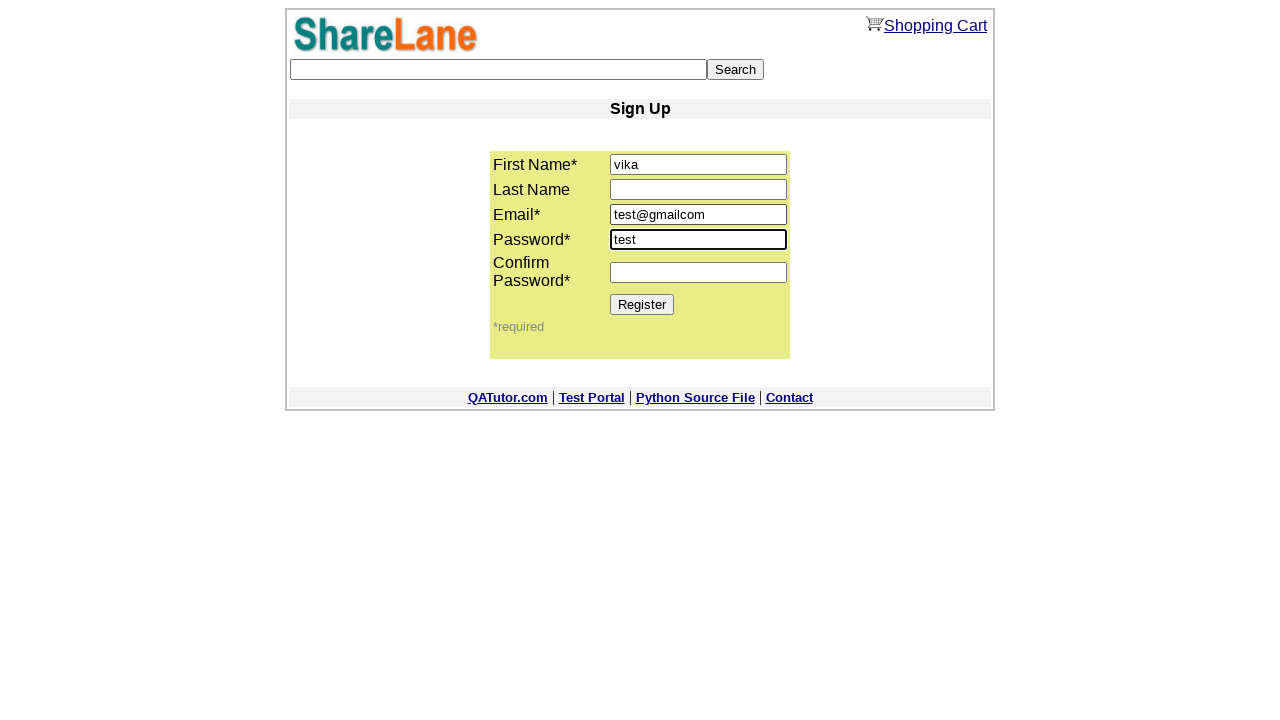

Filled password2 field with 'test' on input[name='password2']
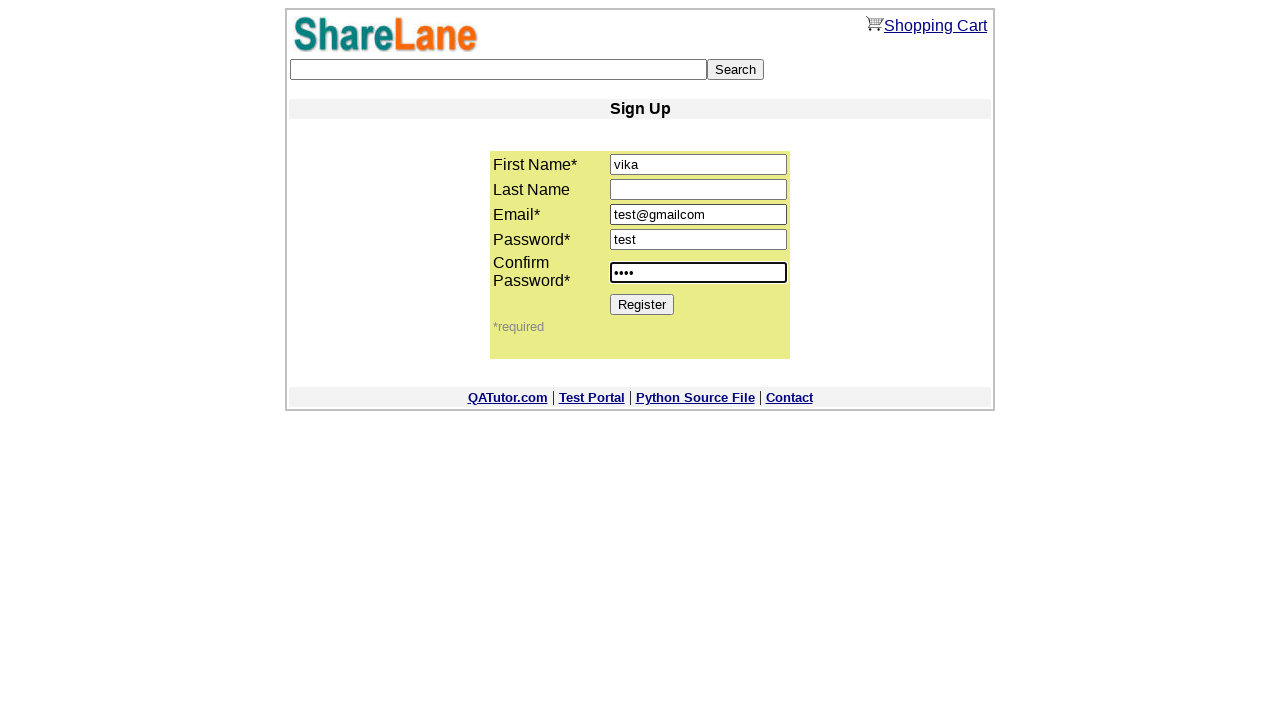

Clicked Register button to submit form with invalid email at (642, 304) on input[value='Register']
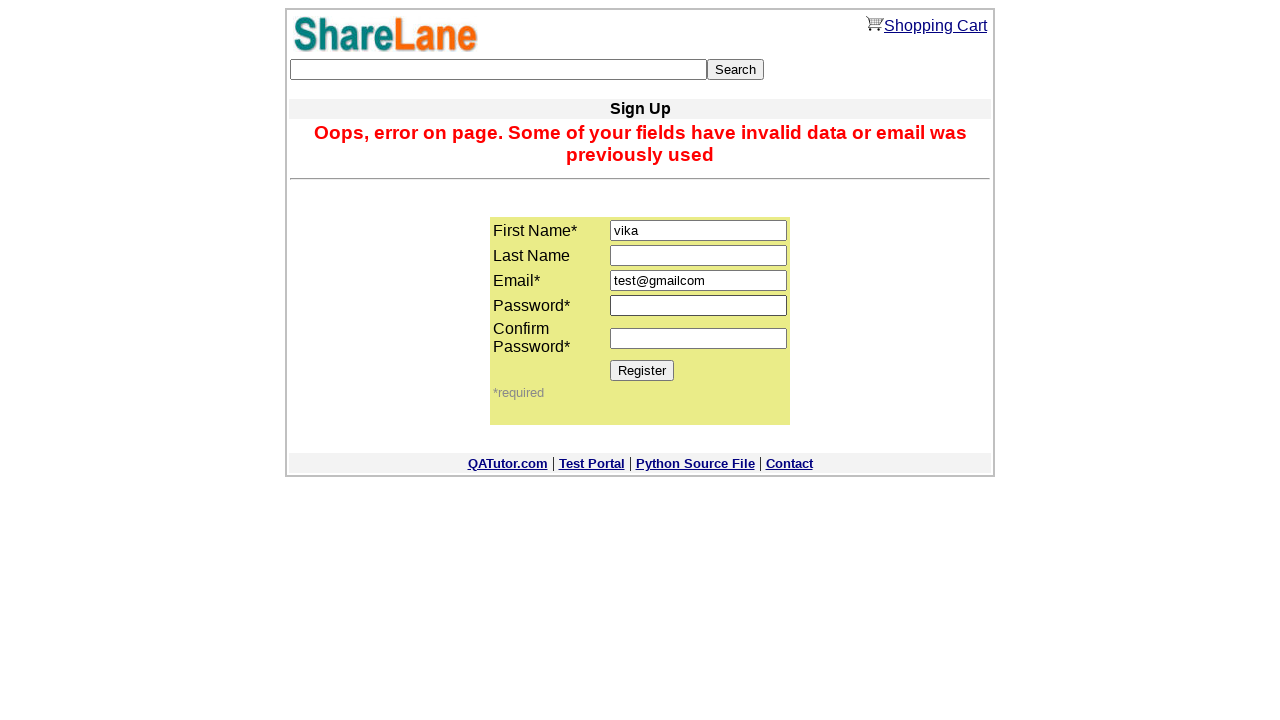

Error message appeared validating that invalid email format was rejected
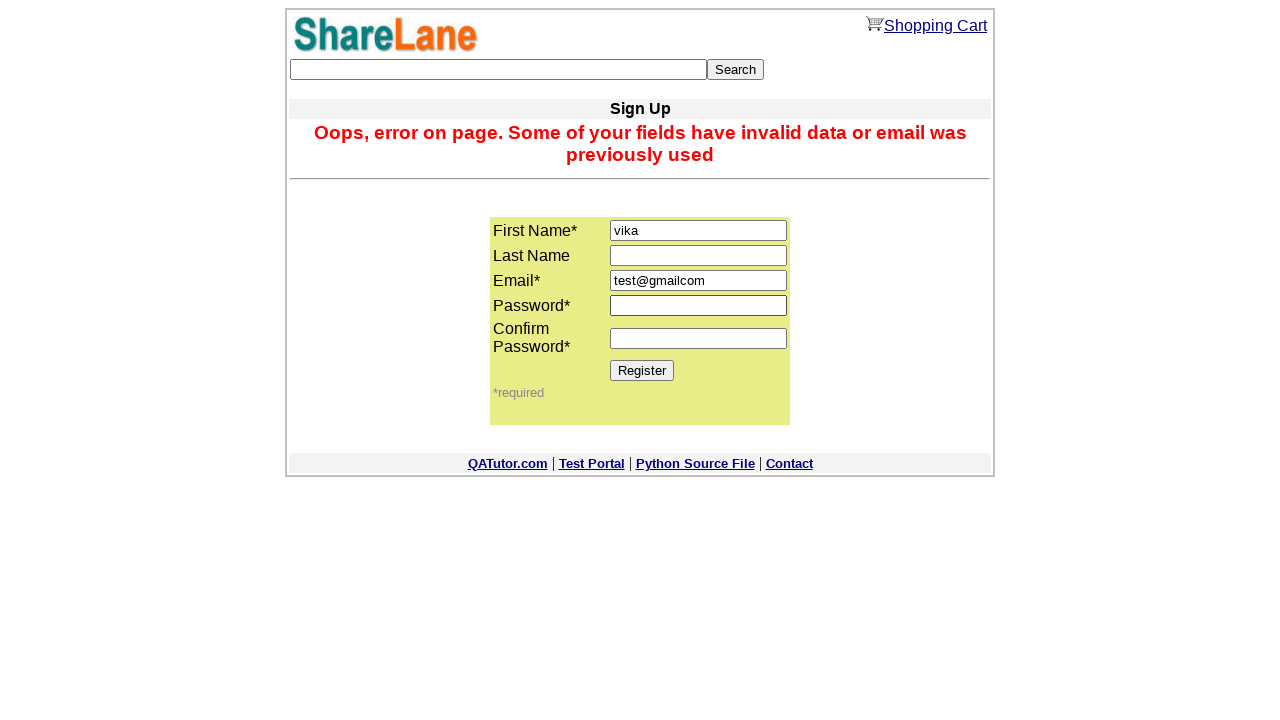

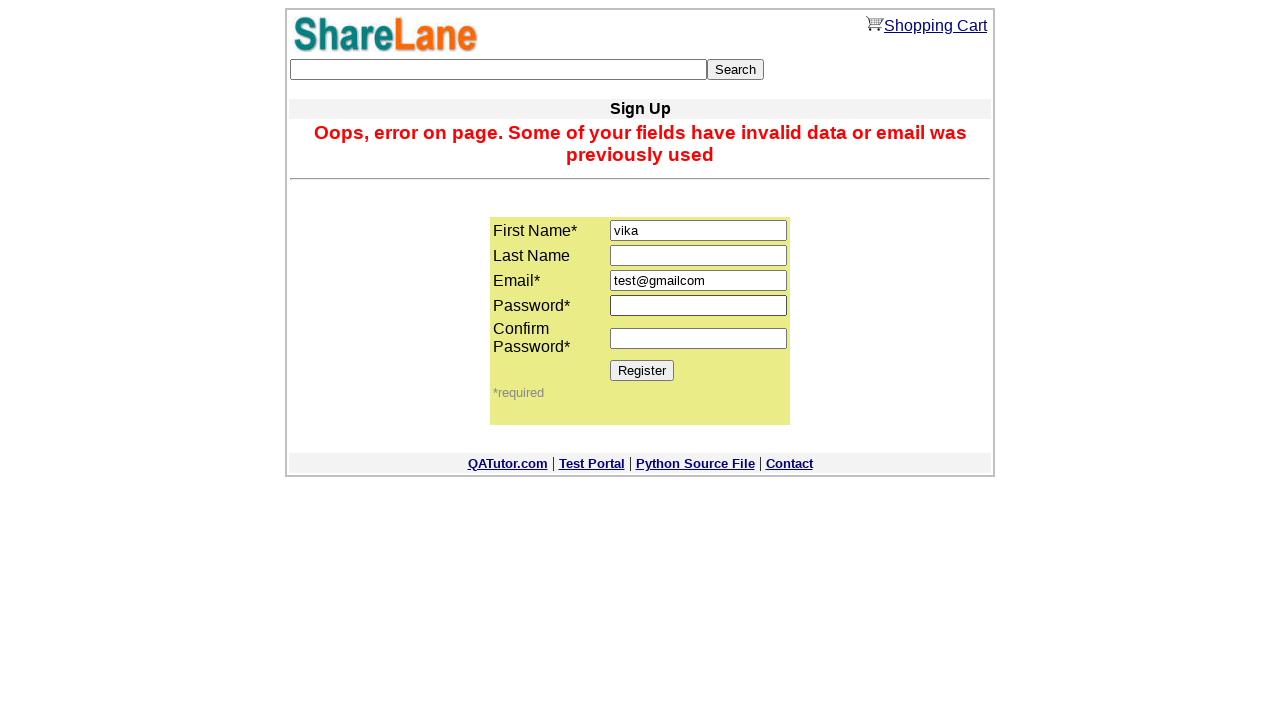